Tests jQuery UI menu navigation by clicking on the 'Enabled' menu item and then navigating back to the jQuery UI page.

Starting URL: https://the-internet.herokuapp.com/jqueryui/menu

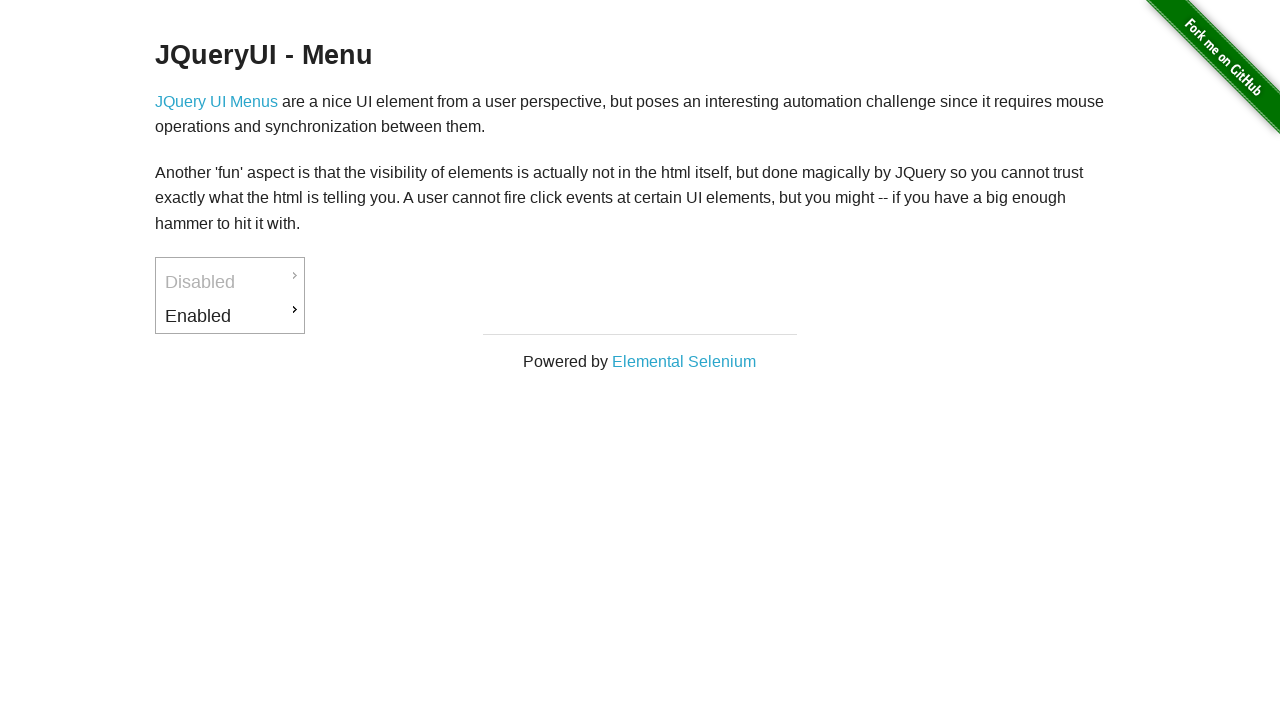

Clicked on 'Enabled' menu item at (230, 316) on #ui-id-3
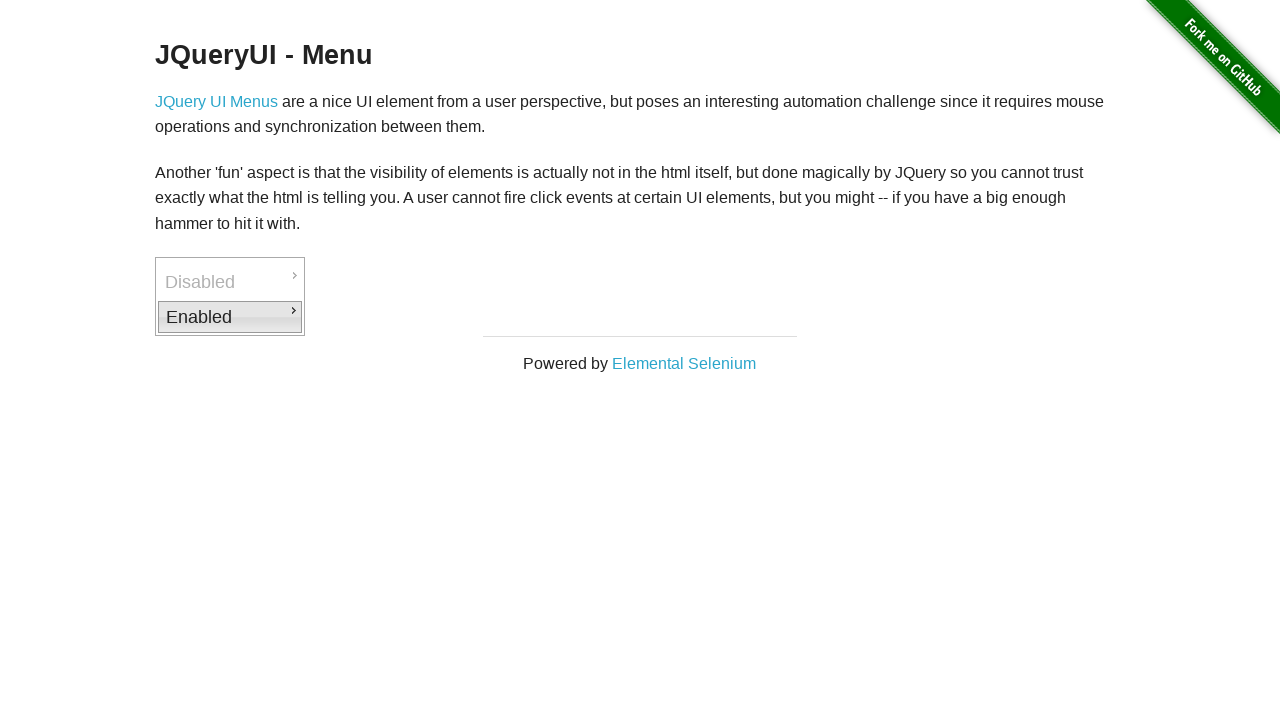

Submenu appeared with 'Back to JQuery UI' option
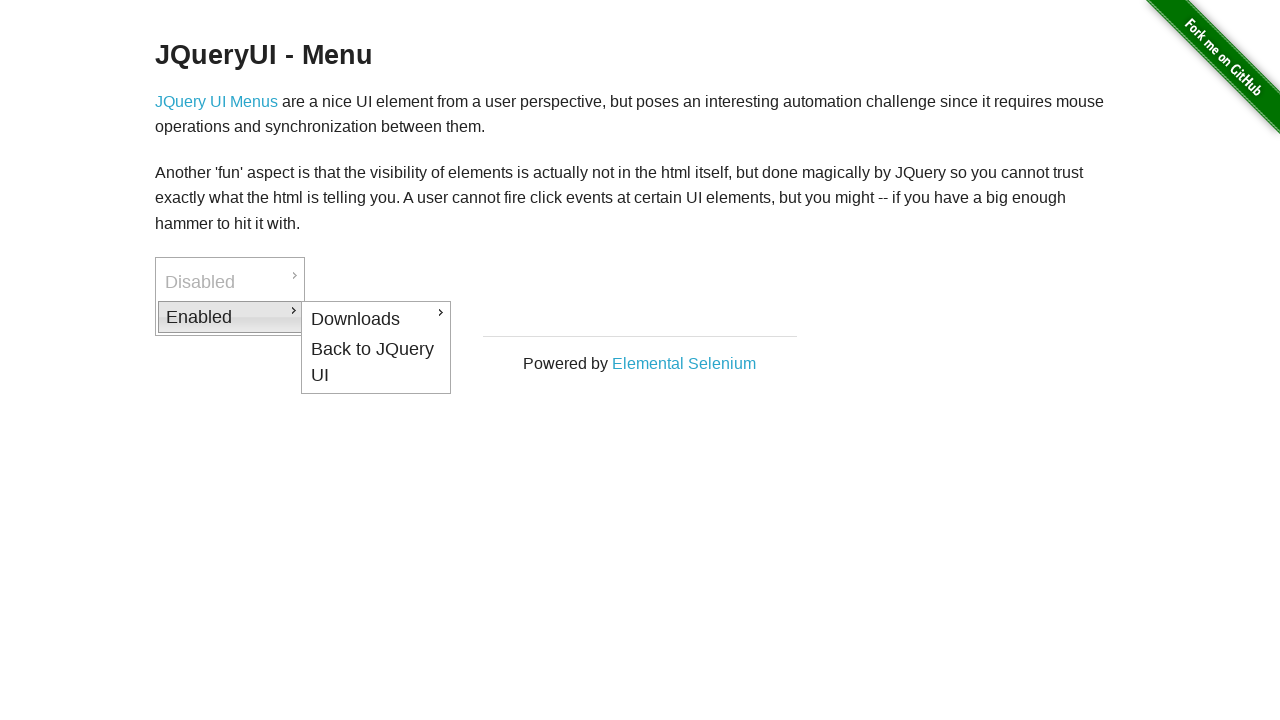

Clicked on 'Back to JQuery UI' link to navigate back at (376, 362) on #ui-id-8
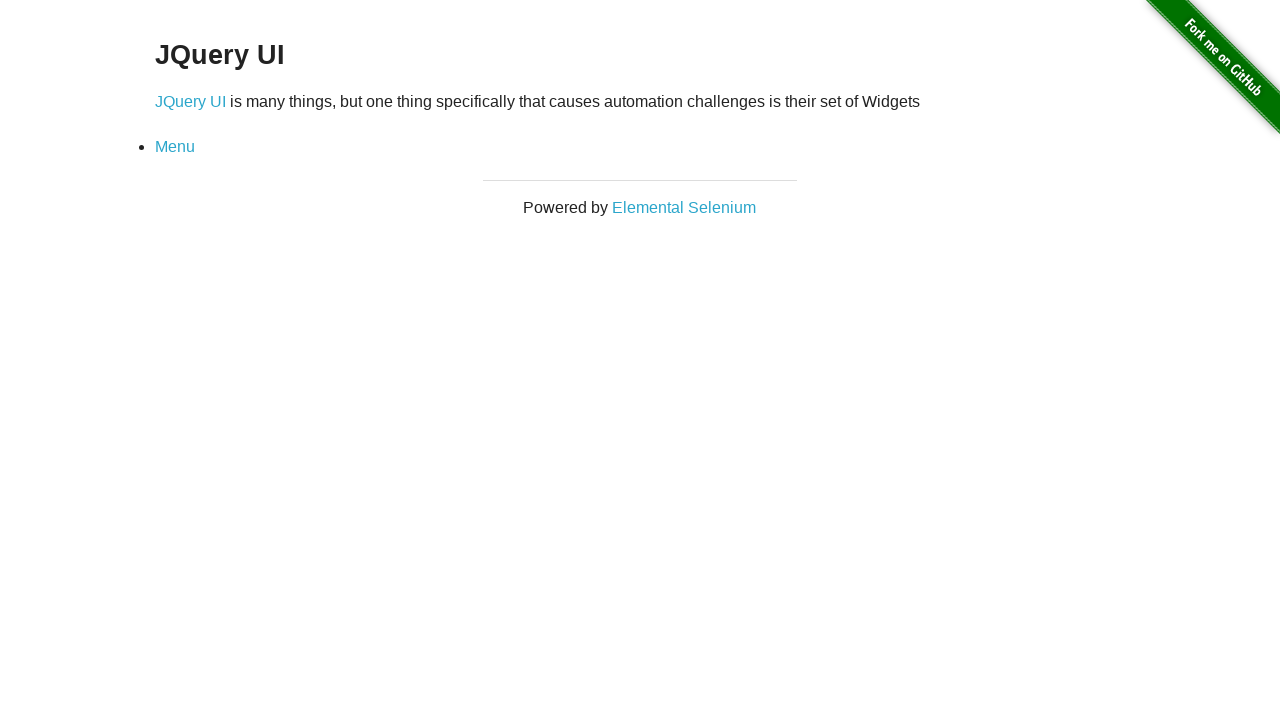

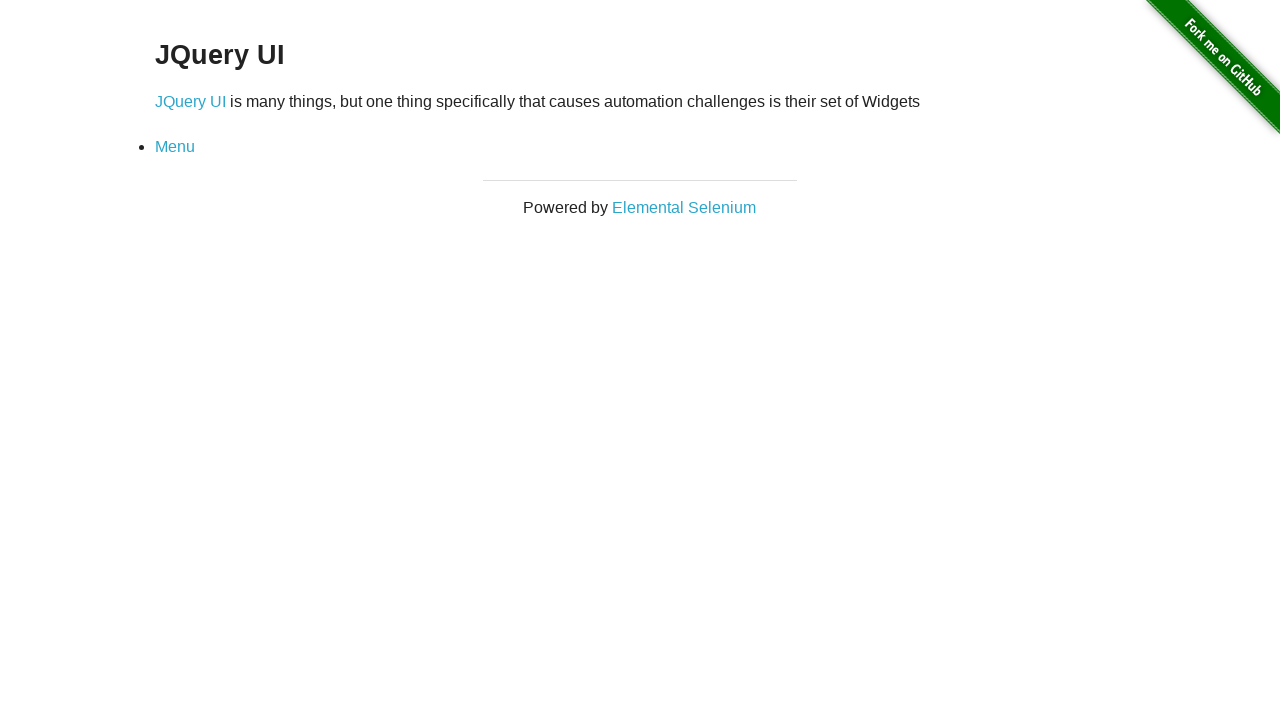